Tests number input functionality by entering a number, clicking the result button to display the entered value, then clearing the result using the clear button

Starting URL: https://kristinek.github.io/site/examples/actions

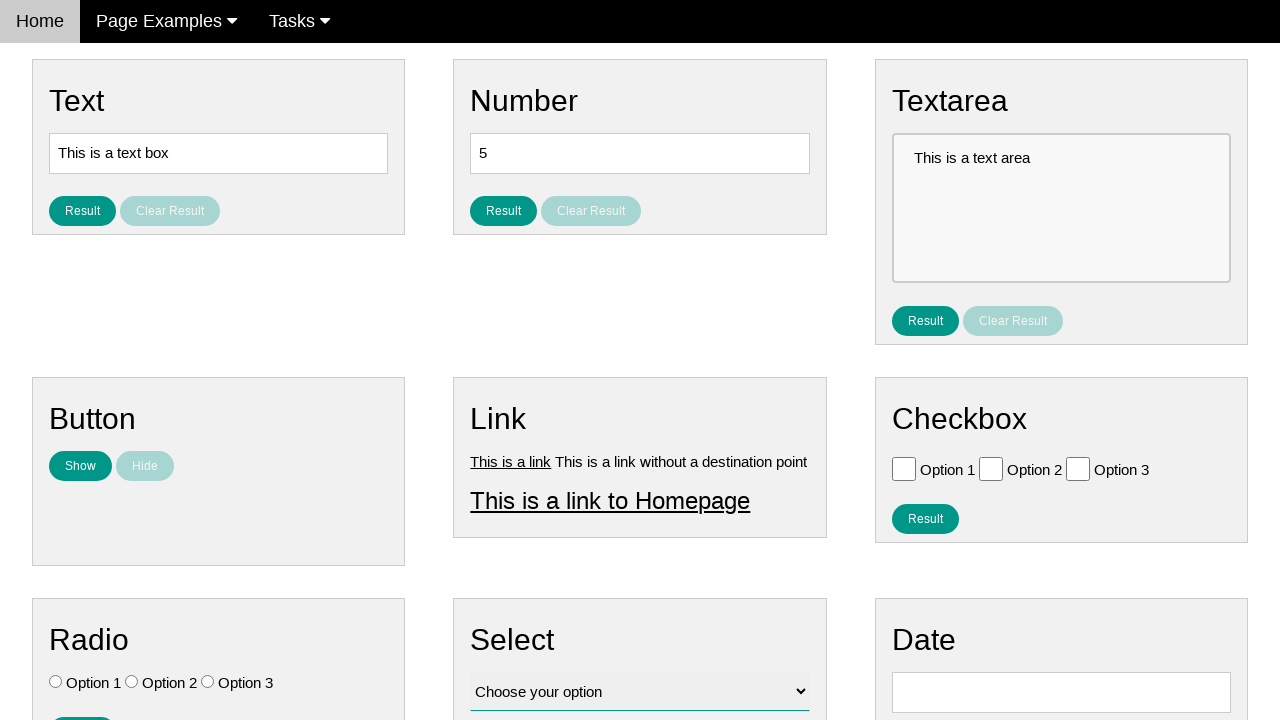

Cleared the number input field on #number
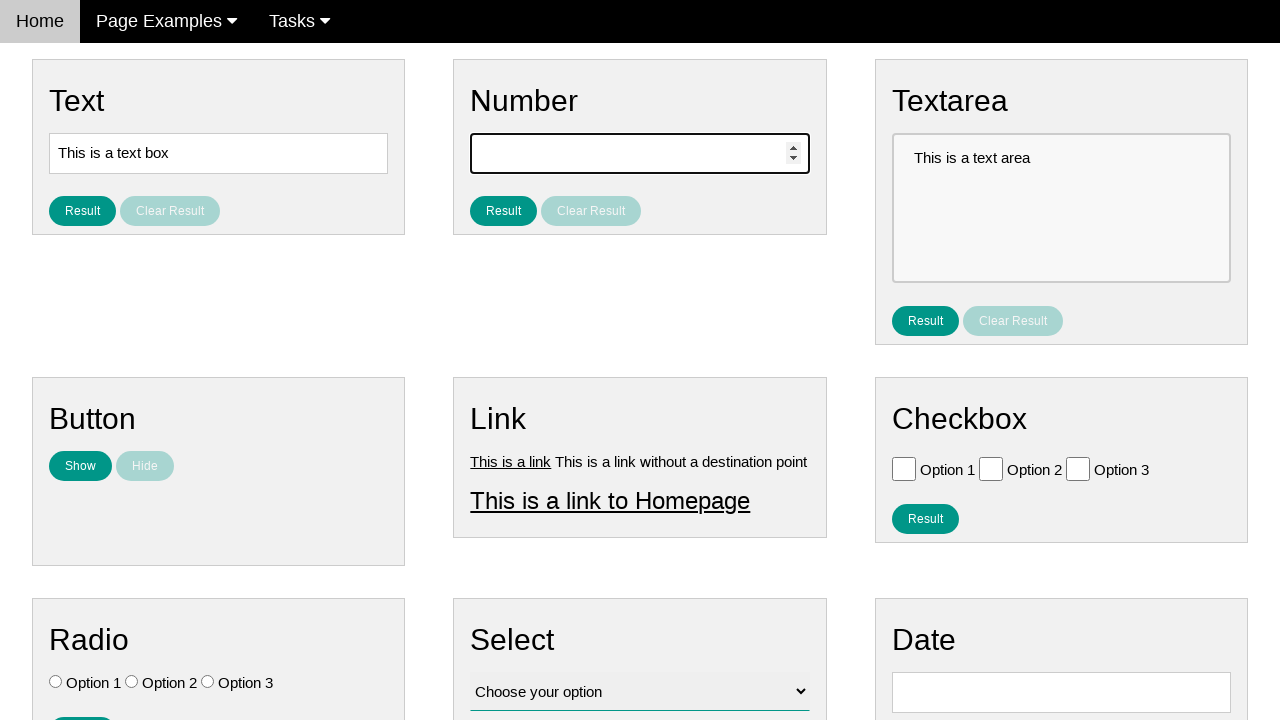

Entered number '5' into the number input field on #number
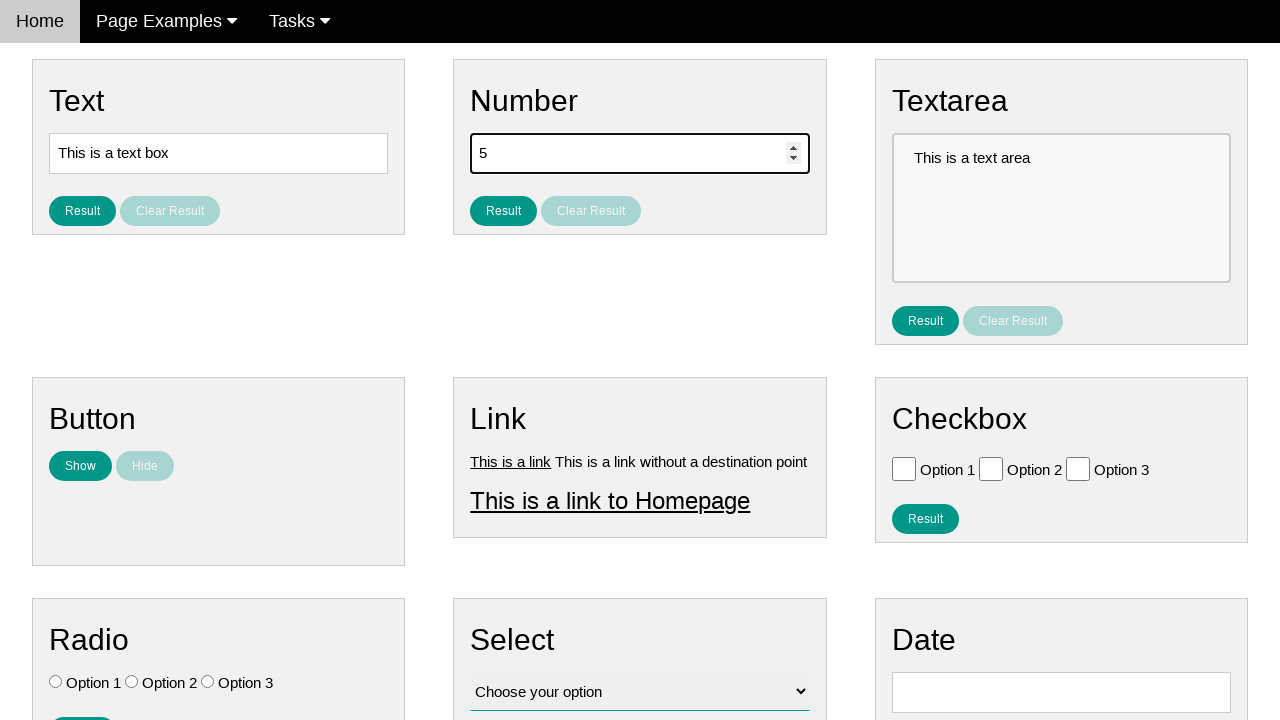

Clicked the Result button to display the entered number at (504, 211) on #result_button_number
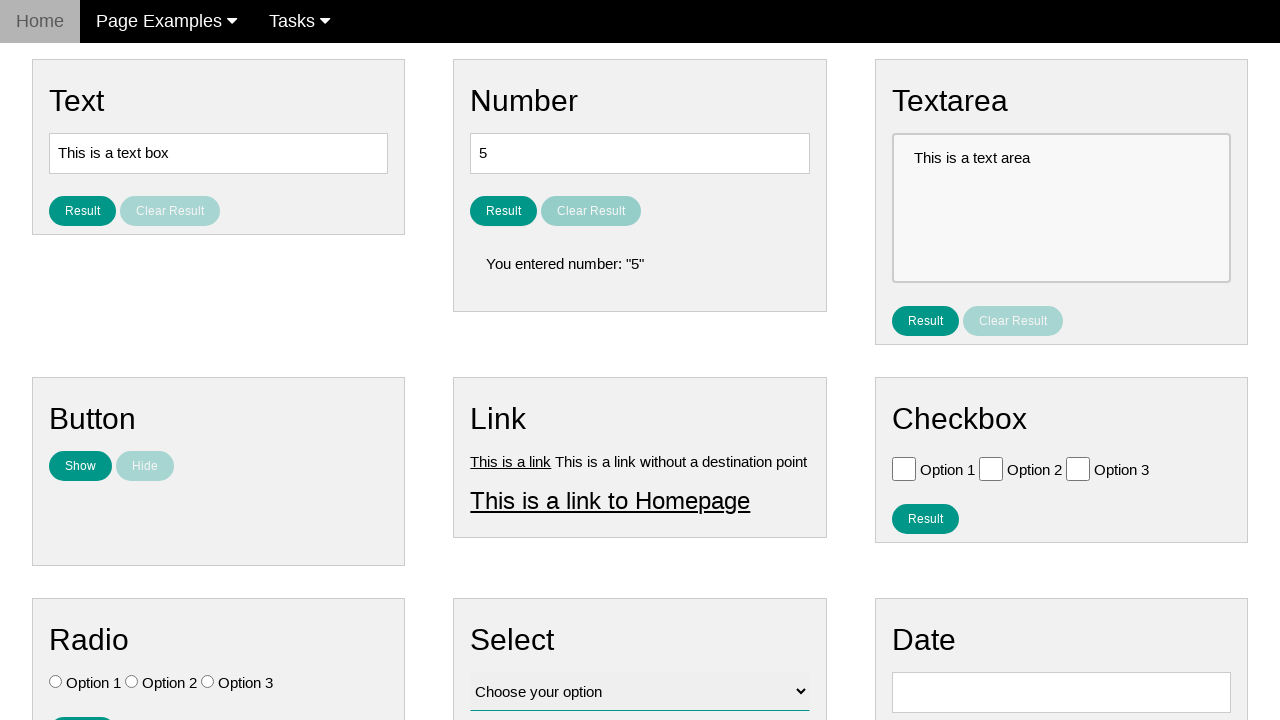

Waited for result to be displayed
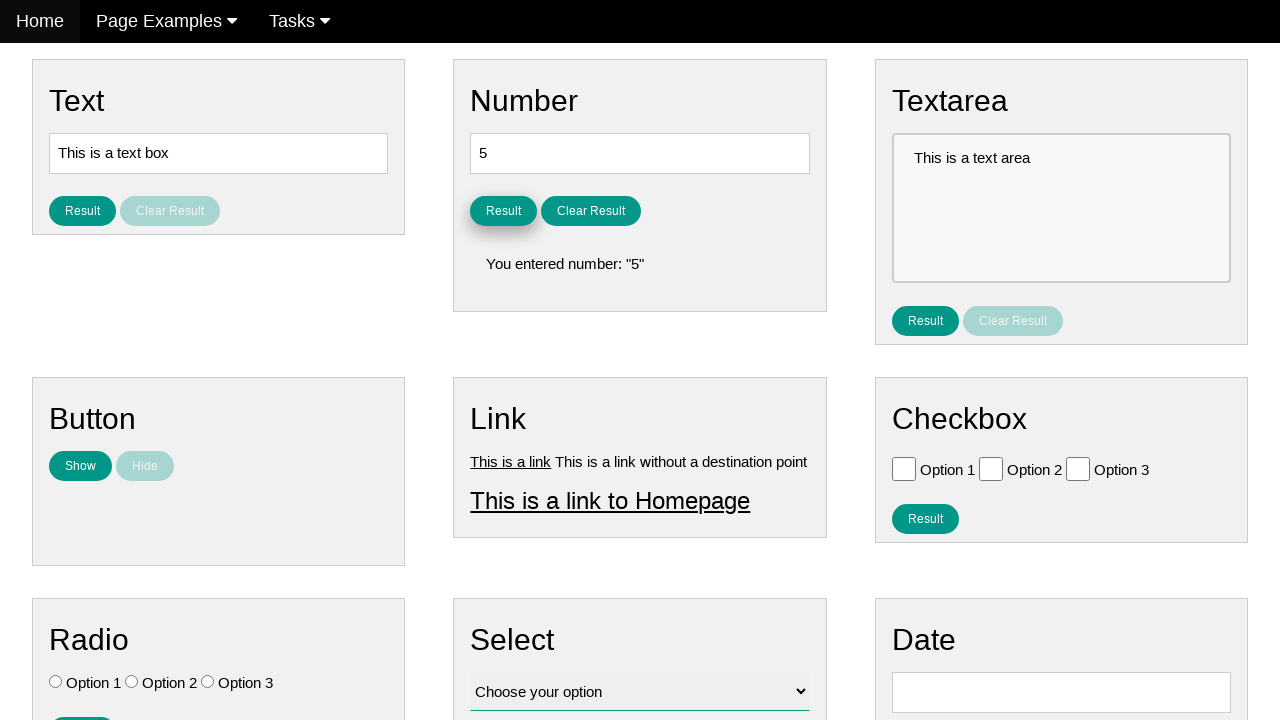

Clicked the Clear Result button to clear the displayed result at (591, 211) on #clear_result_button_number
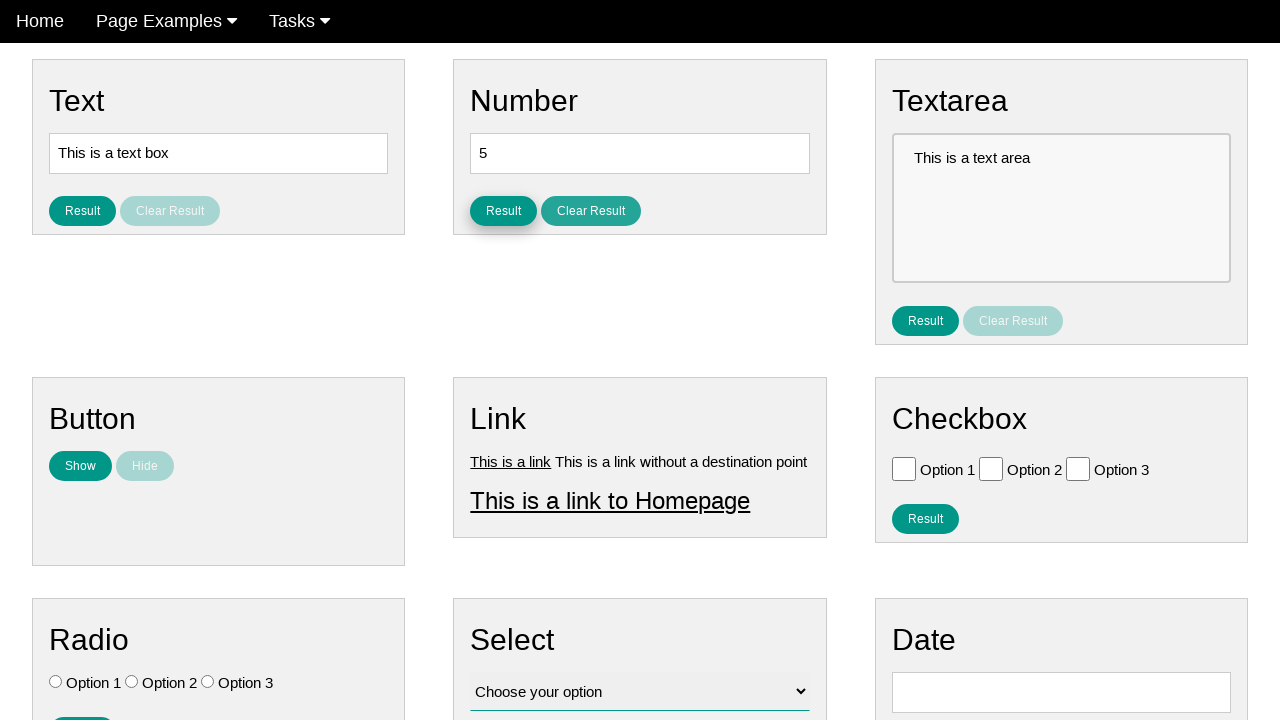

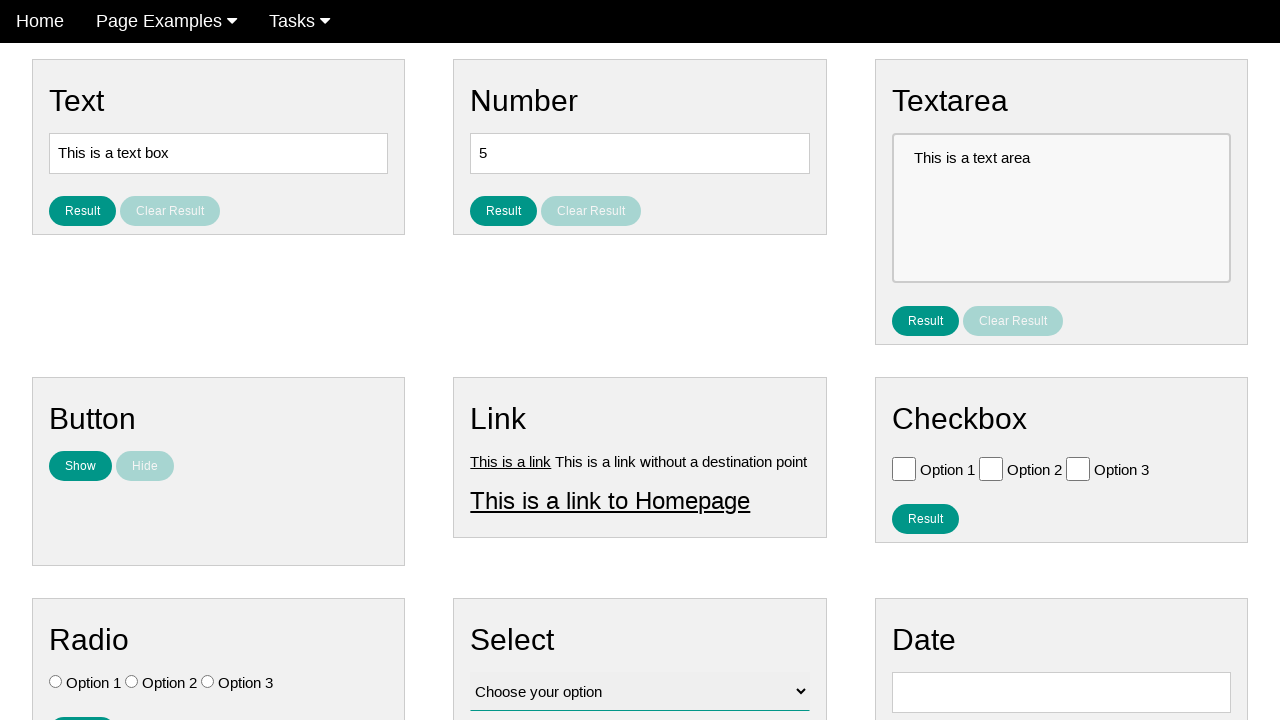